Tests the admin dashboard by verifying the admin panel header, tabbed interface for Users/Vendors/Bookings, users table with CRUD actions, and navigating between tabs.

Starting URL: https://wedding-bz7gqvz3x-asithalkonaras-projects.vercel.app/dashboard/admin

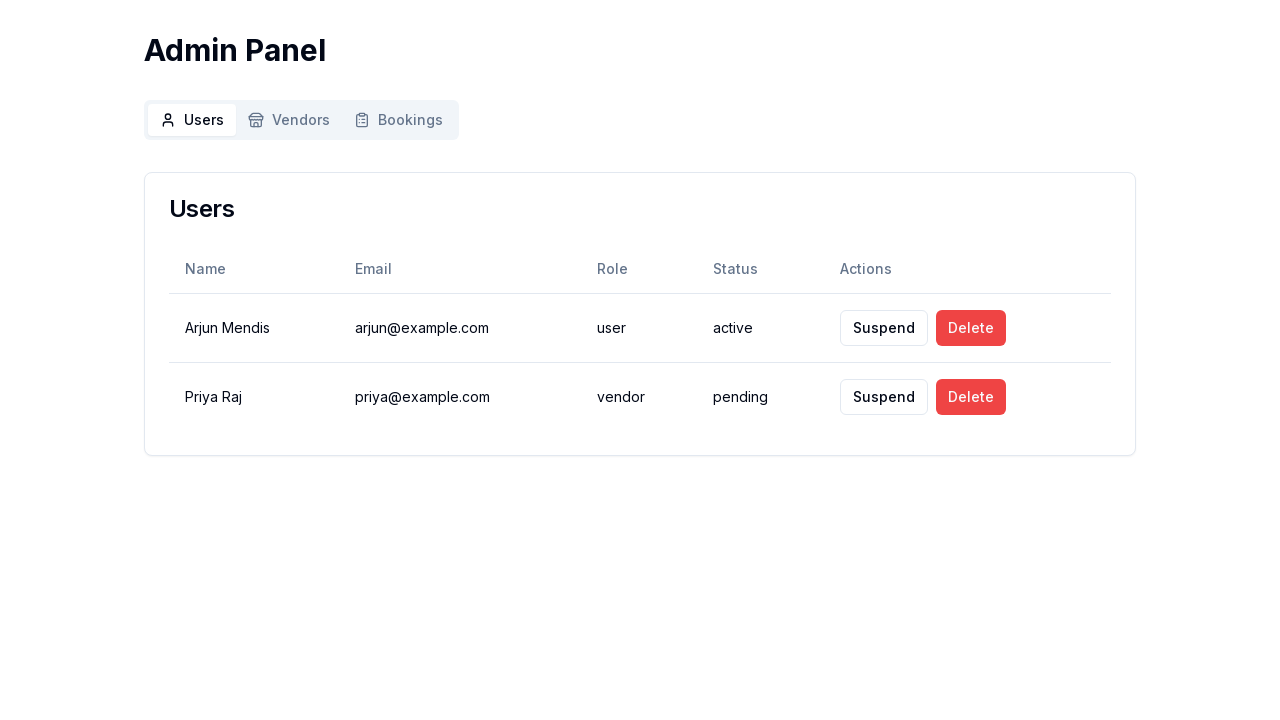

Waited for page to fully load (networkidle)
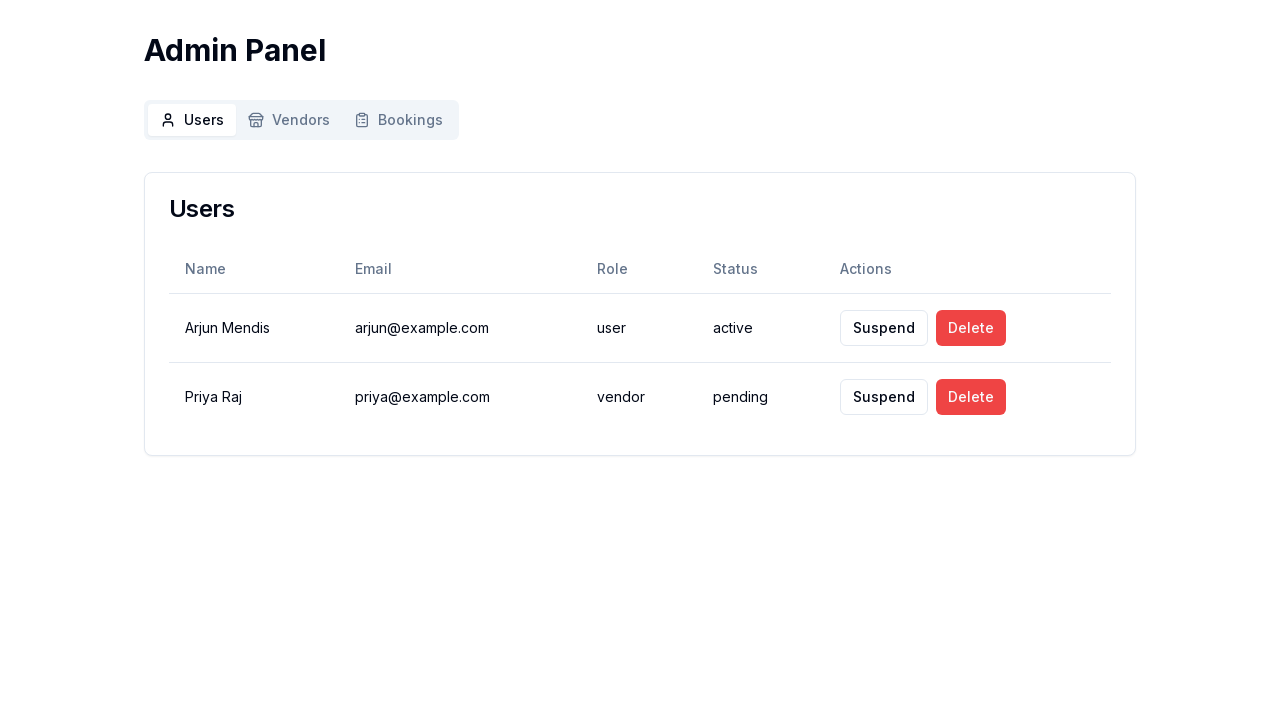

Verified admin panel header is visible
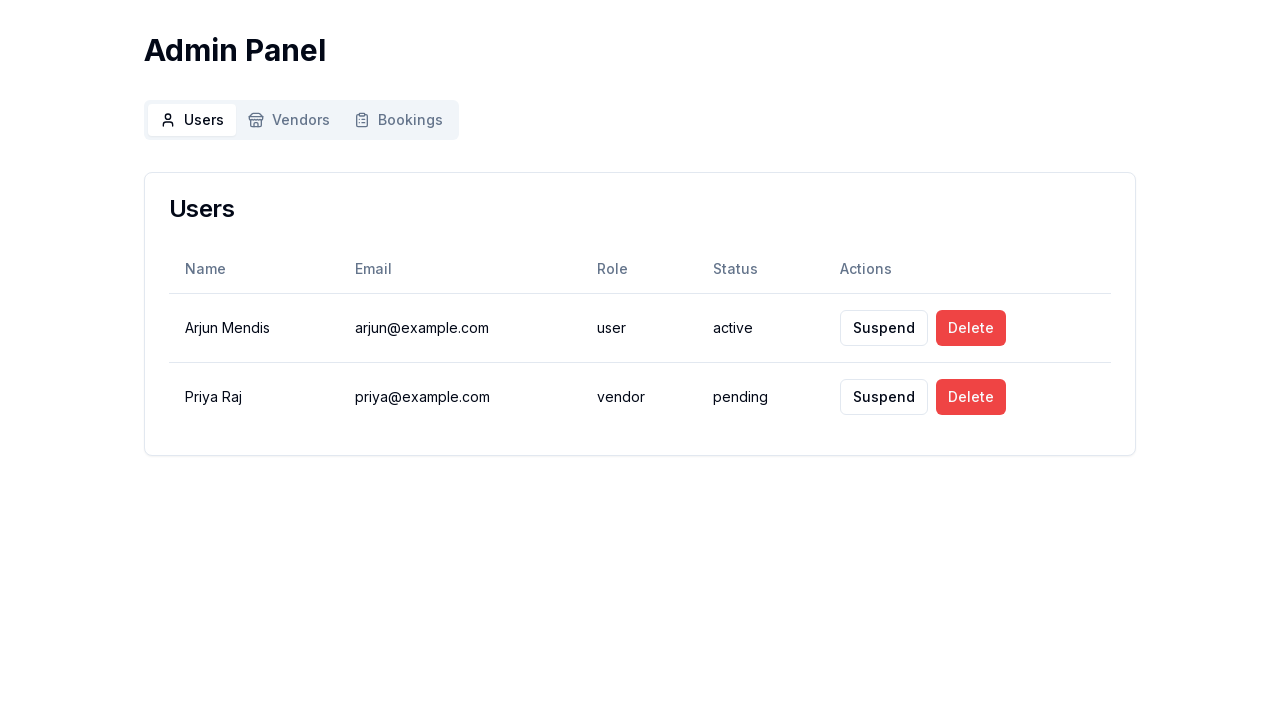

Verified Users tab is visible
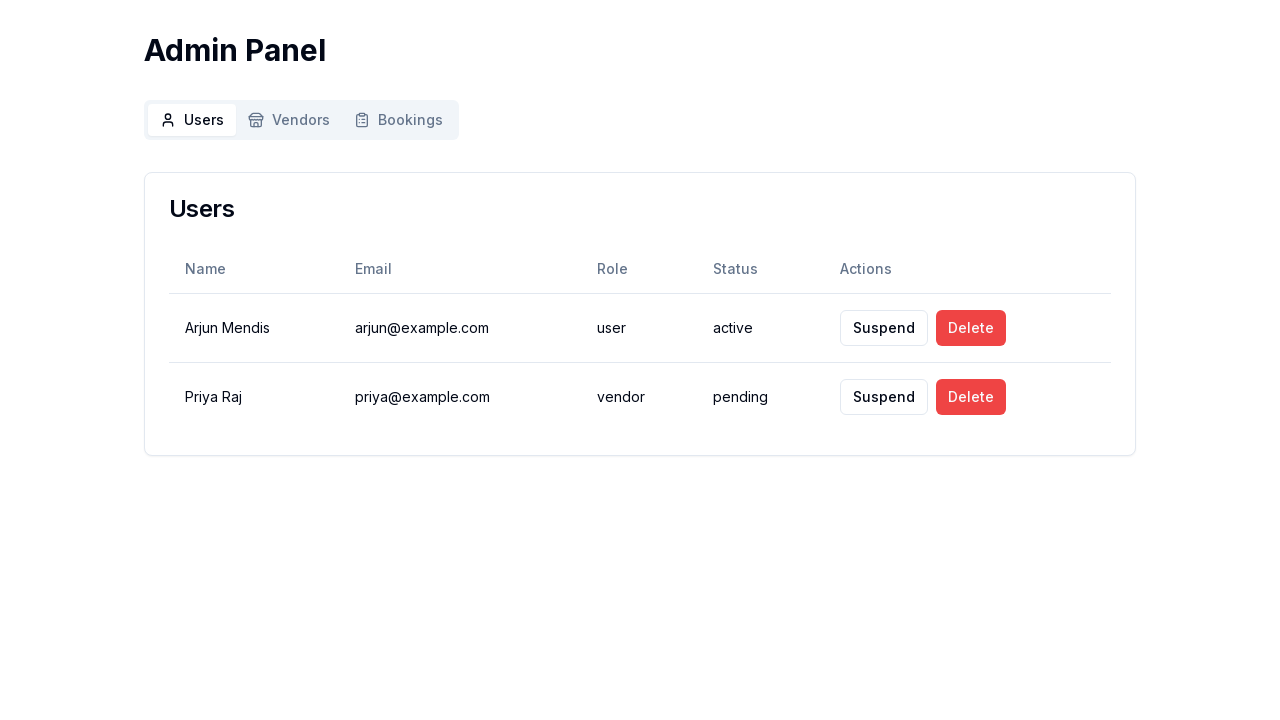

Verified Vendors tab is visible
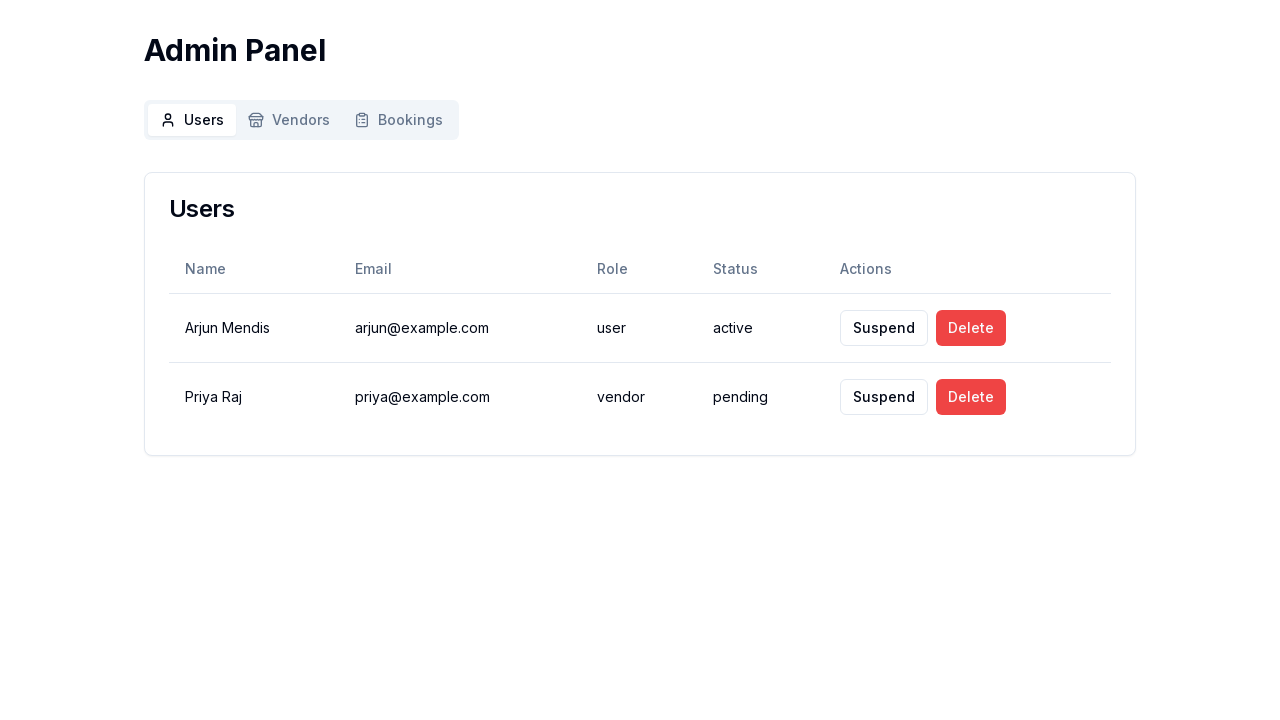

Verified Bookings tab is visible
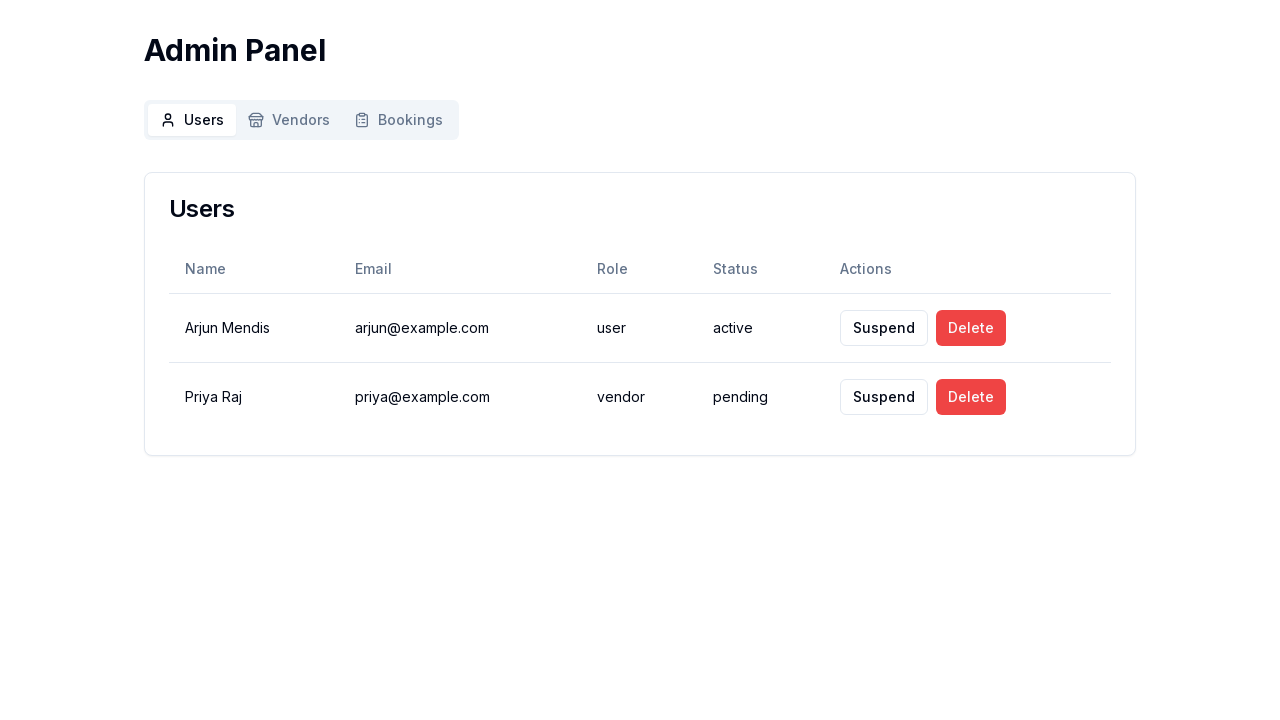

Verified users table is visible
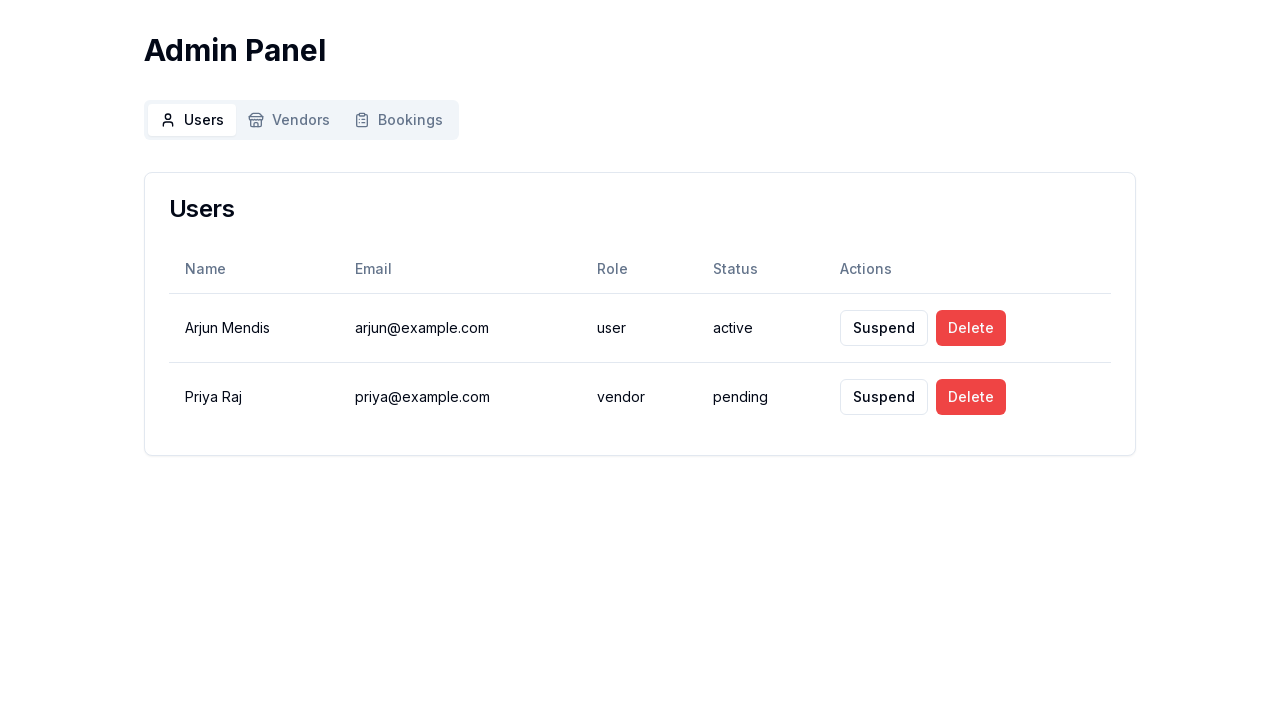

Verified 'Name' table header is visible
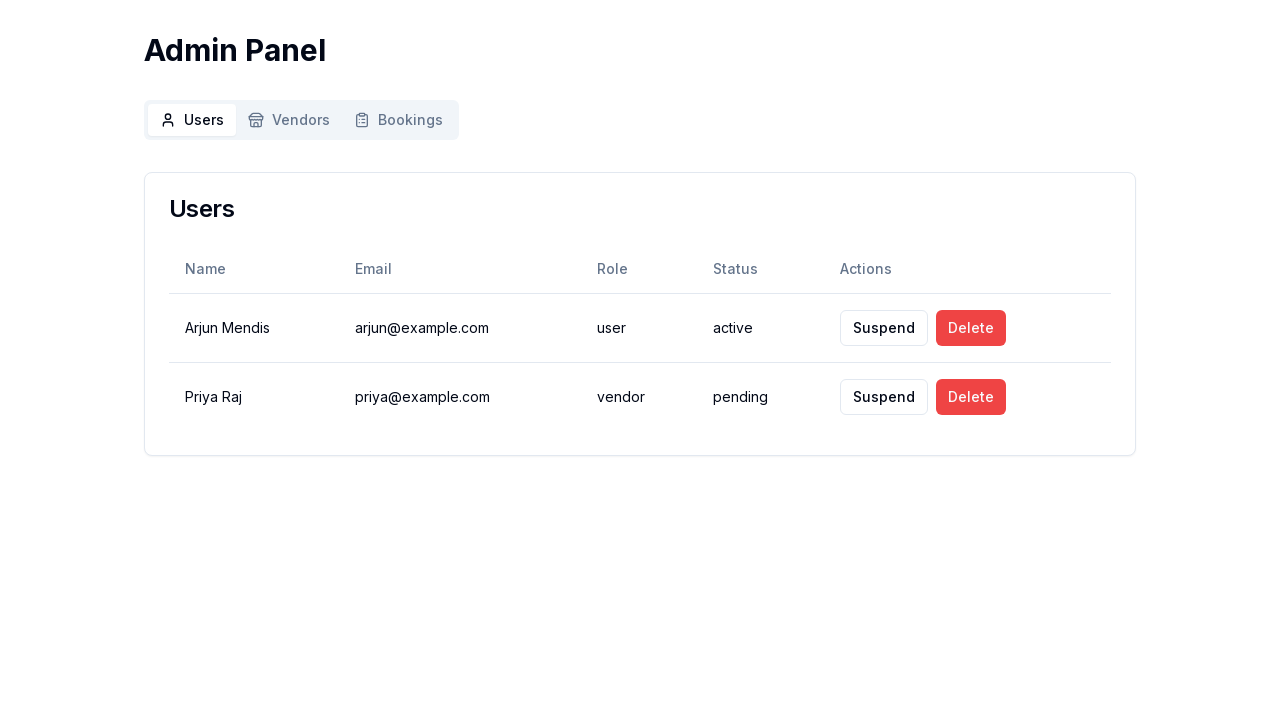

Verified 'Email' table header is visible
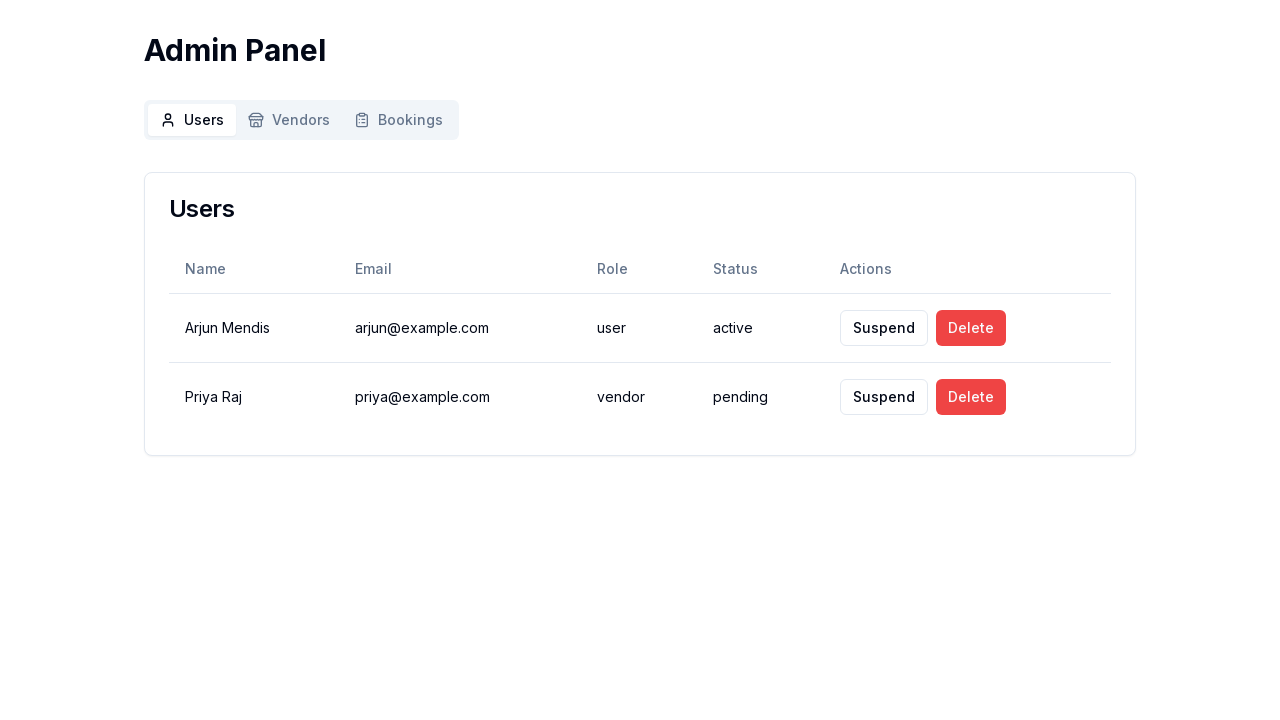

Verified 'Role' table header is visible
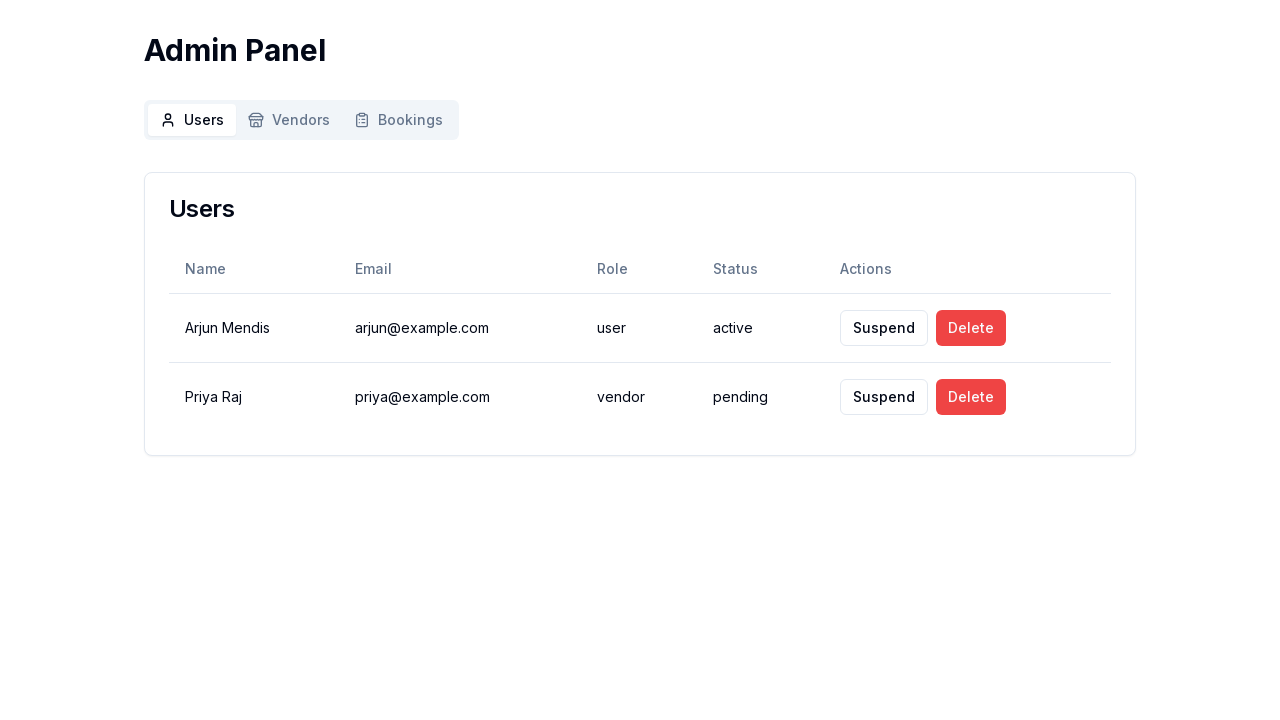

Verified 'Status' table header is visible
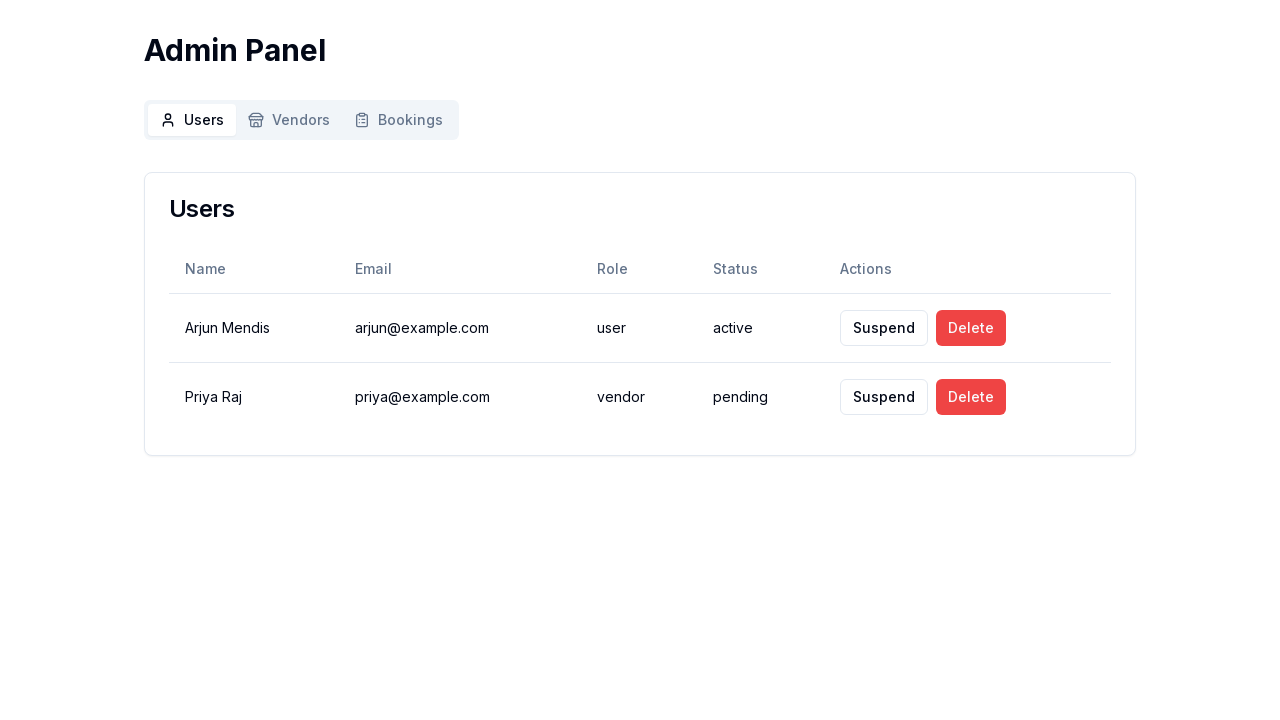

Verified 'Actions' table header is visible
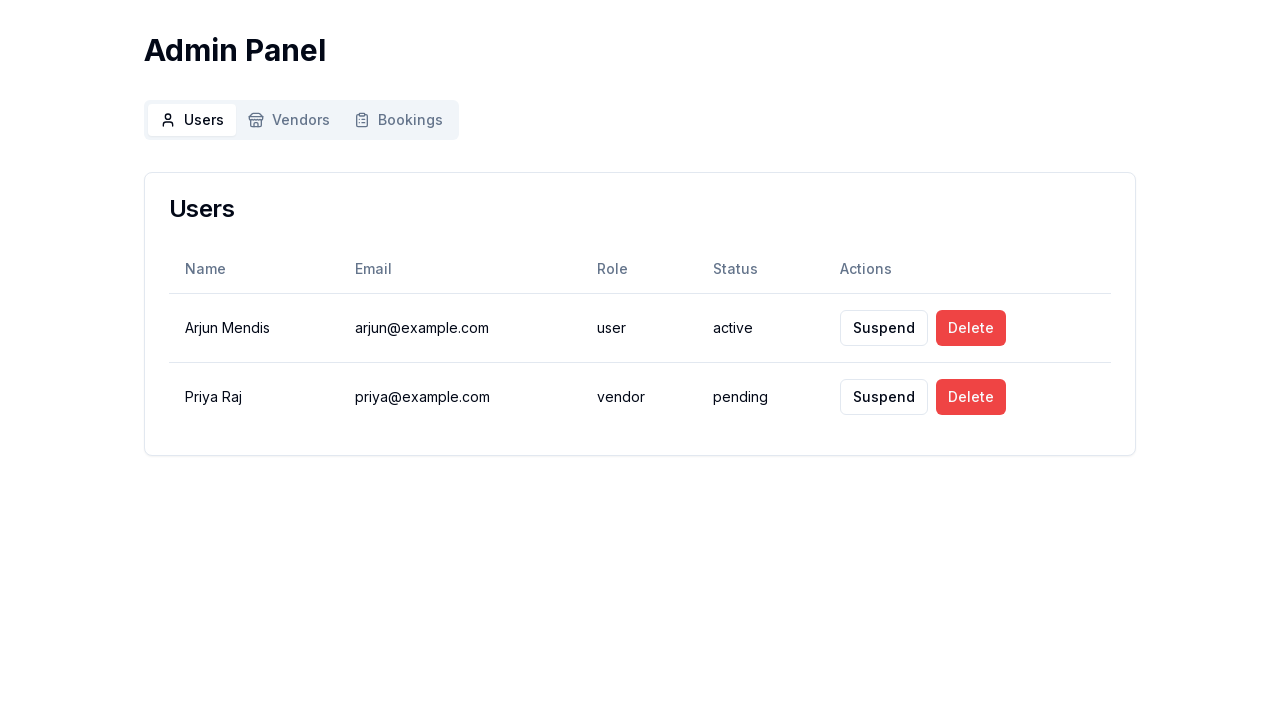

Verified 'Arjun Mendis' user is visible in table
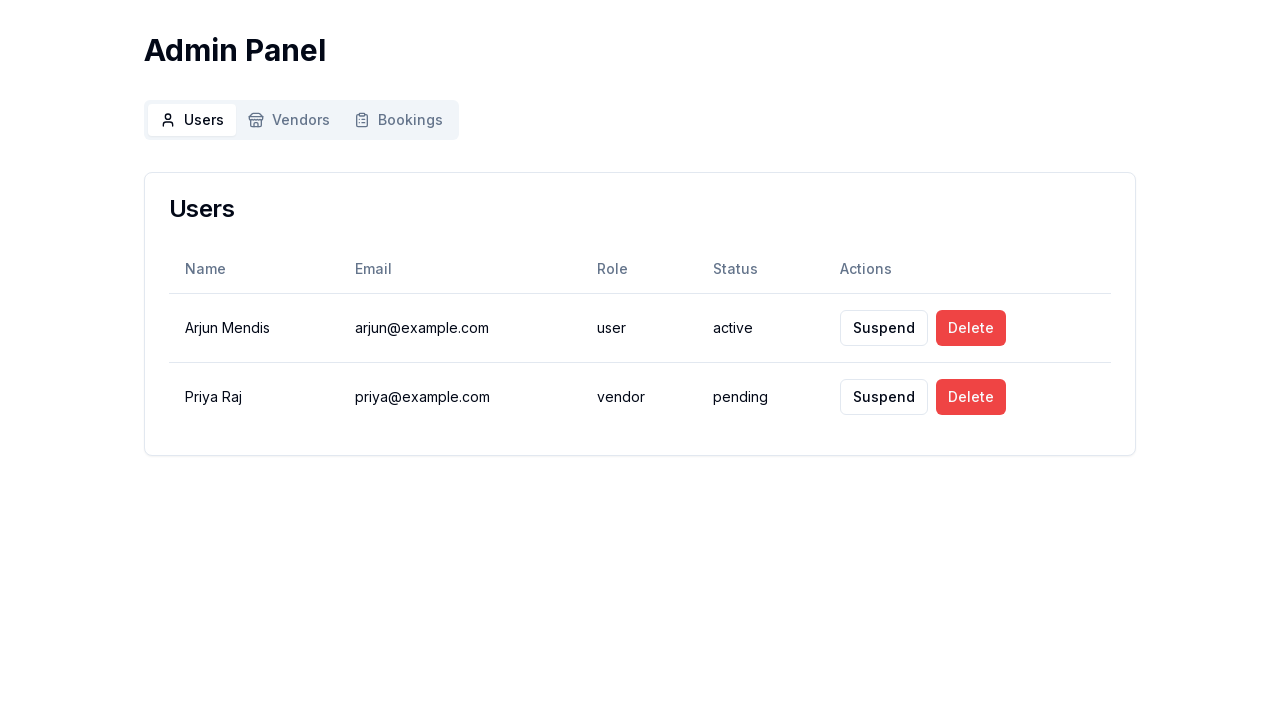

Verified 'Priya Raj' user is visible in table
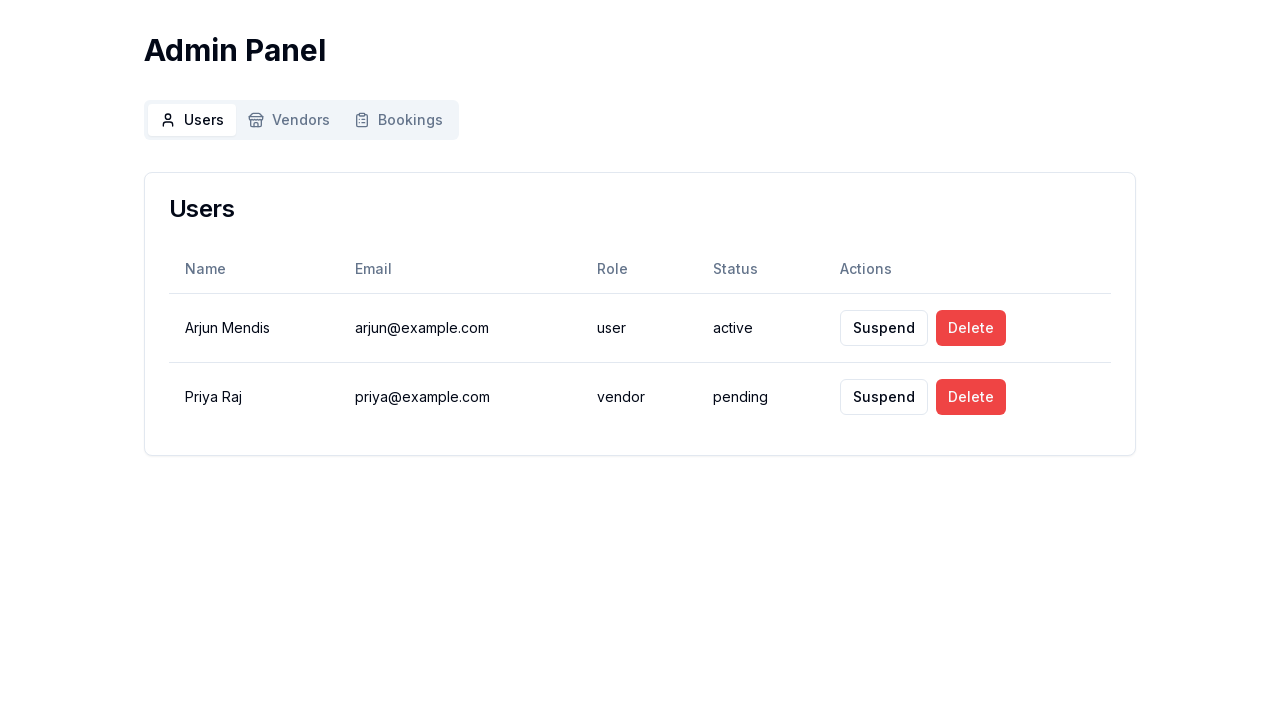

Verified suspend action button is visible
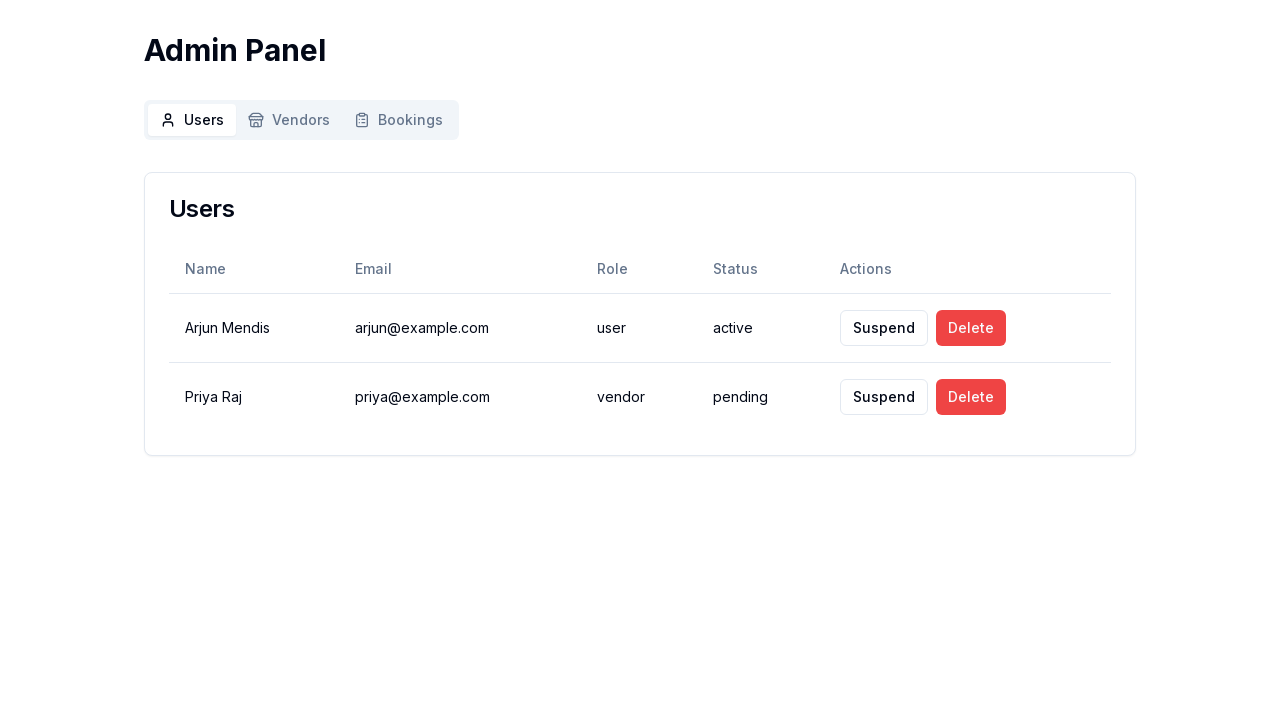

Verified delete action button is visible
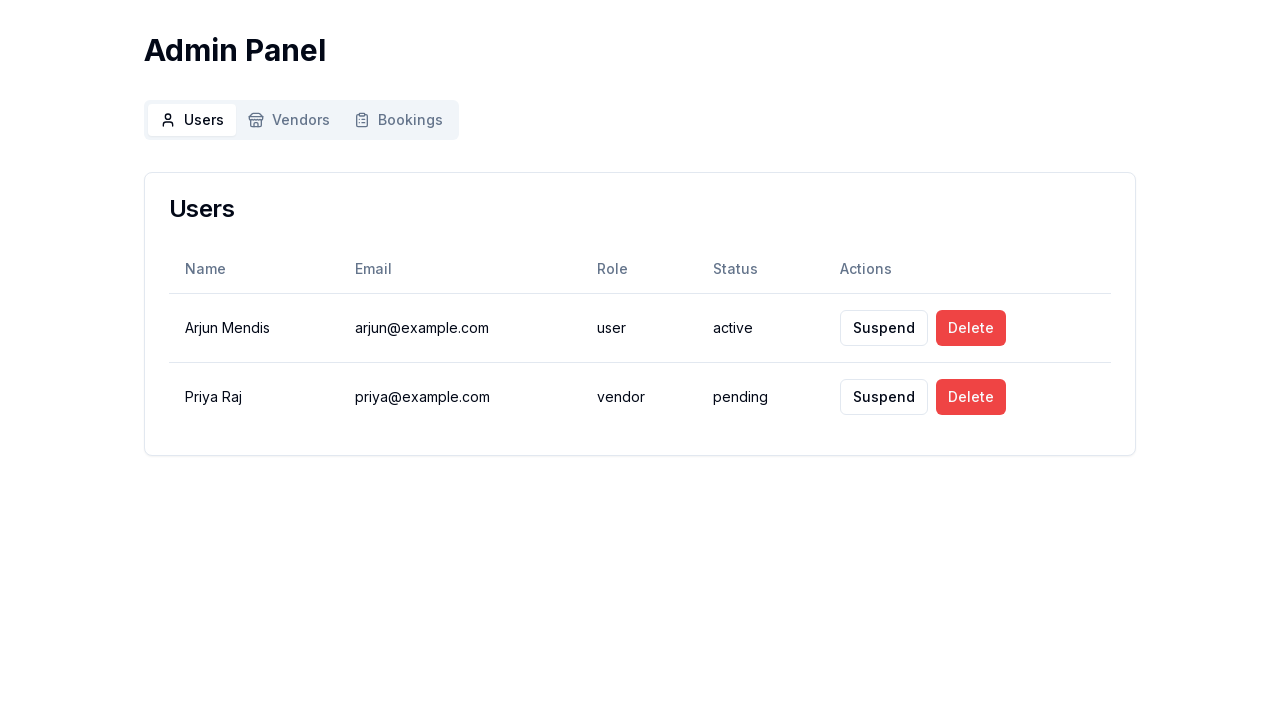

Clicked on Vendors tab at (289, 120) on button:has-text("Vendors")
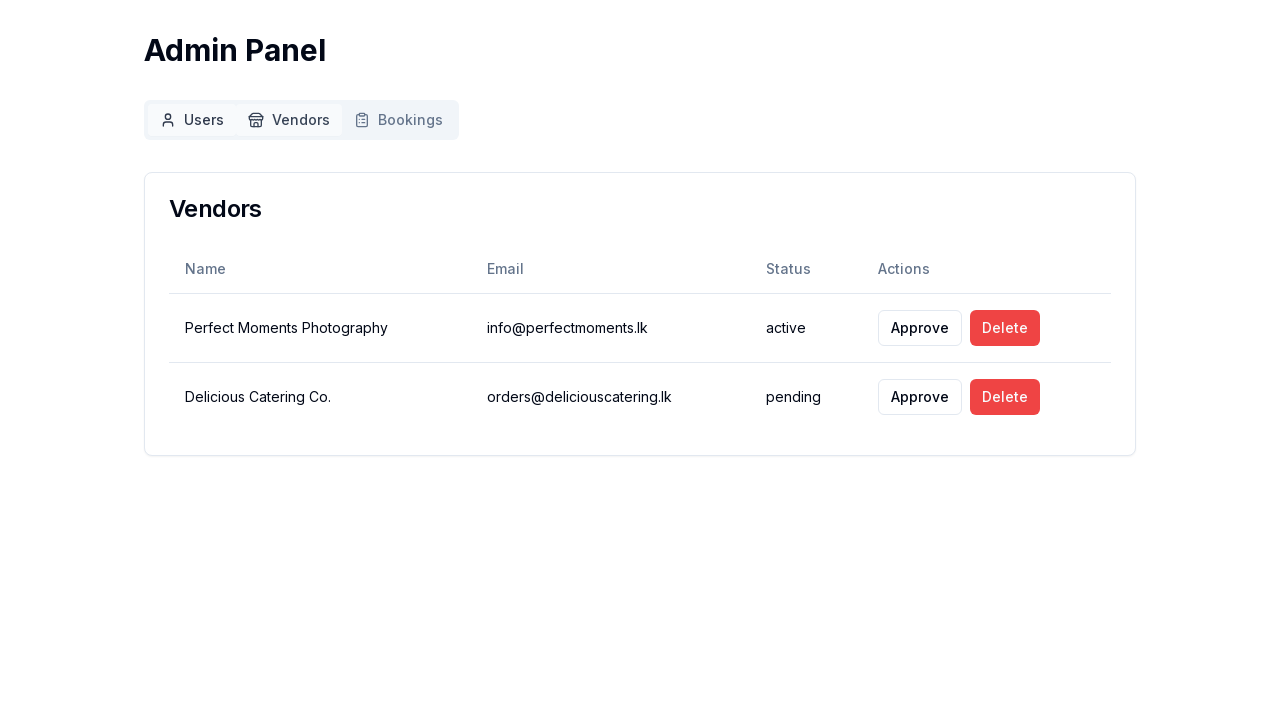

Waited 1 second for Vendors tab to load
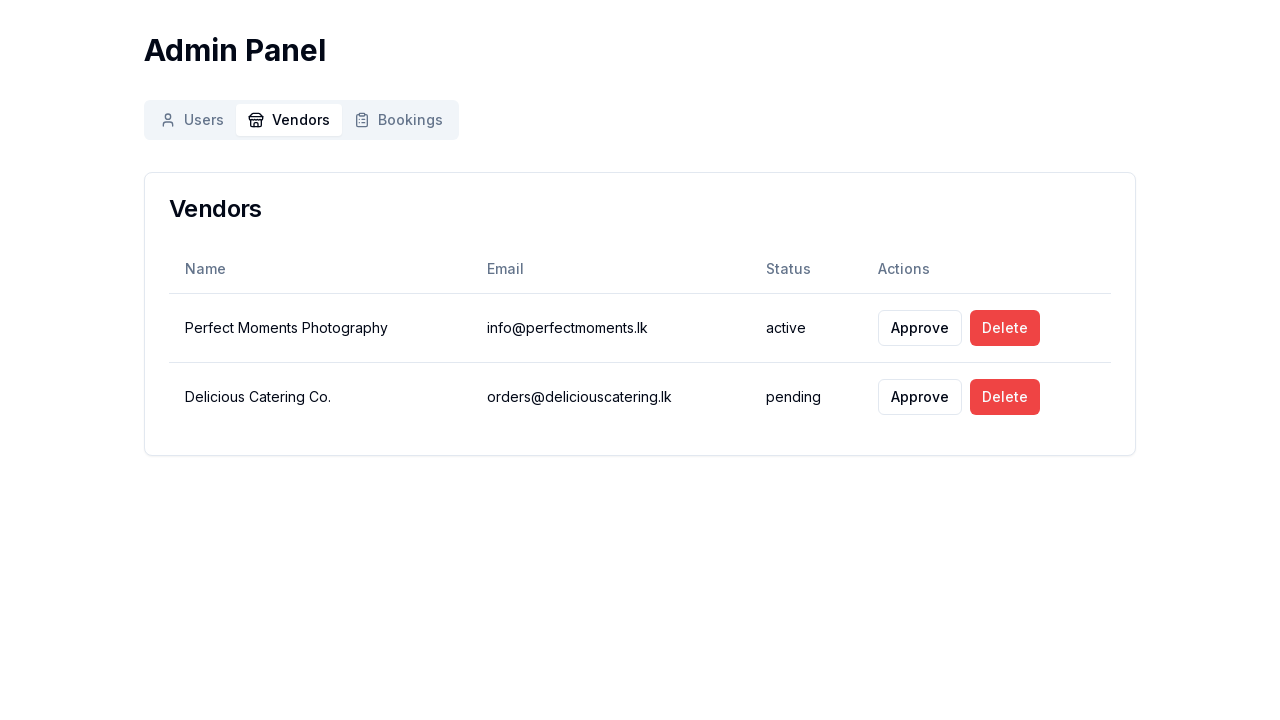

Clicked on Bookings tab at (398, 120) on button:has-text("Bookings")
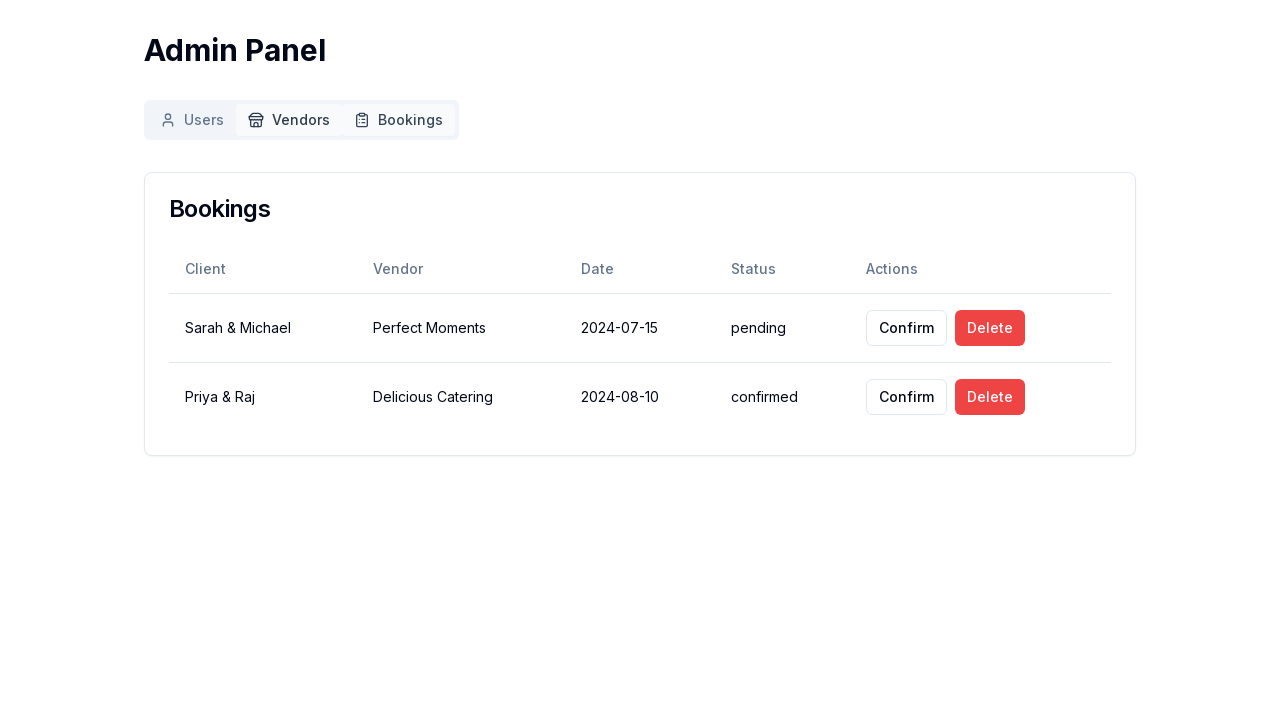

Waited 1 second for Bookings tab to load
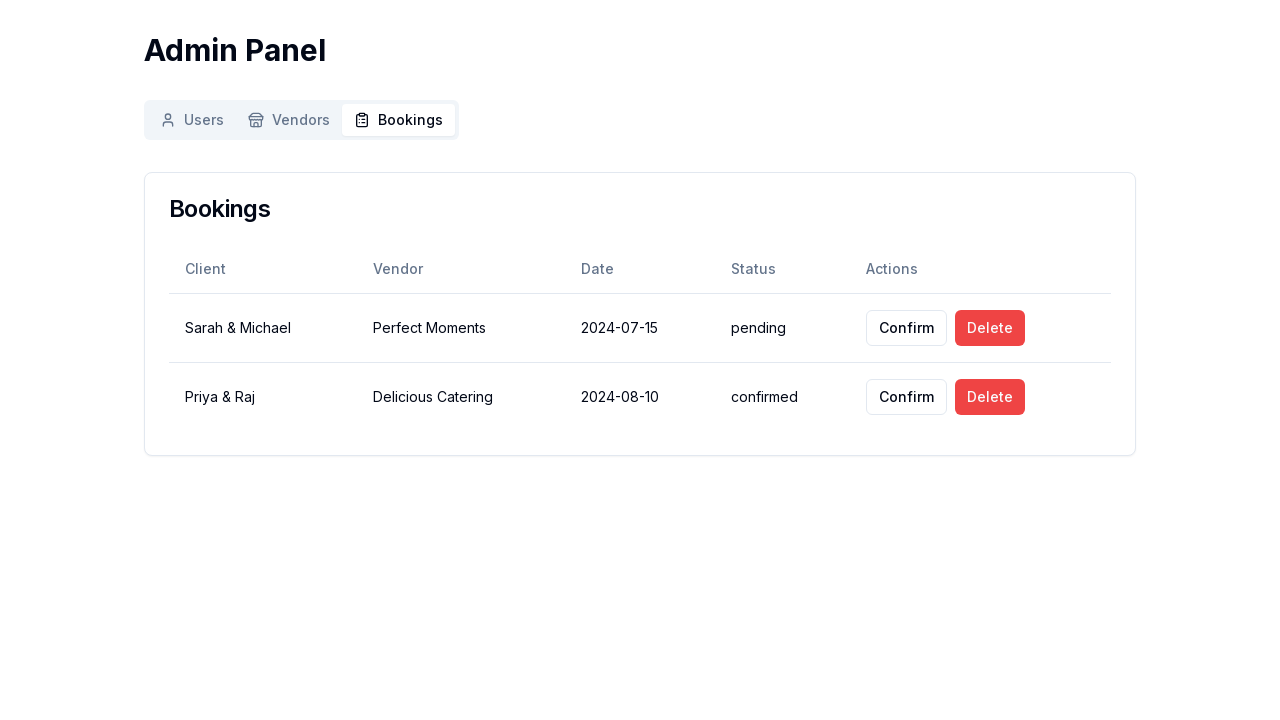

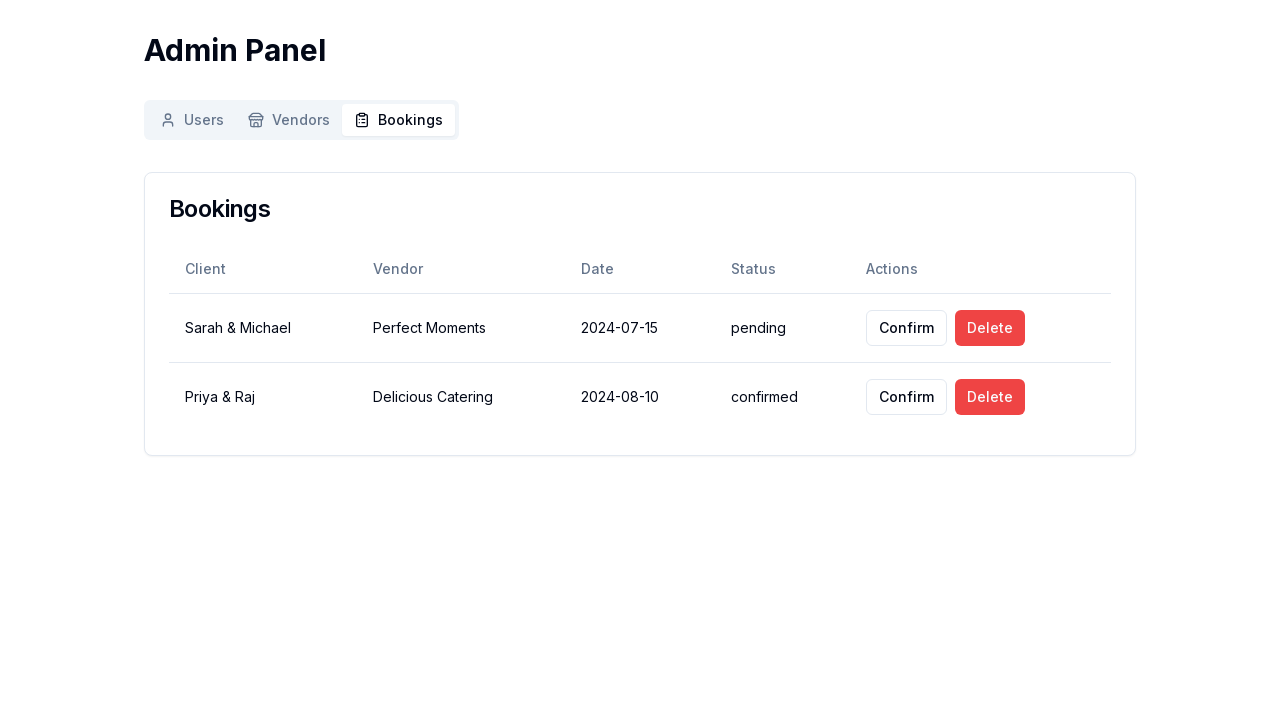